Tests password validation with a password shorter than 7 characters

Starting URL: https://testpages.eviltester.com/styled/apps/7charval/simple7charvalidation.html

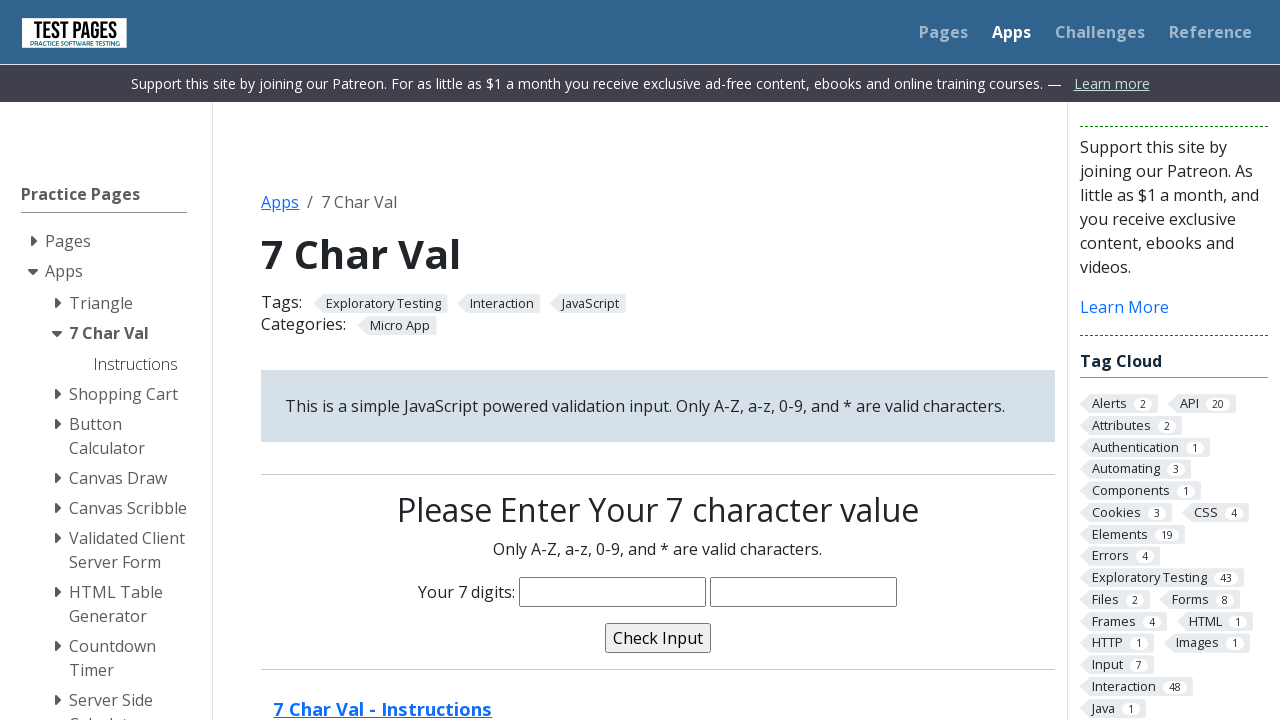

Filled password field with 'Mayan1' (6 characters, less than 7) on input[name='characters']
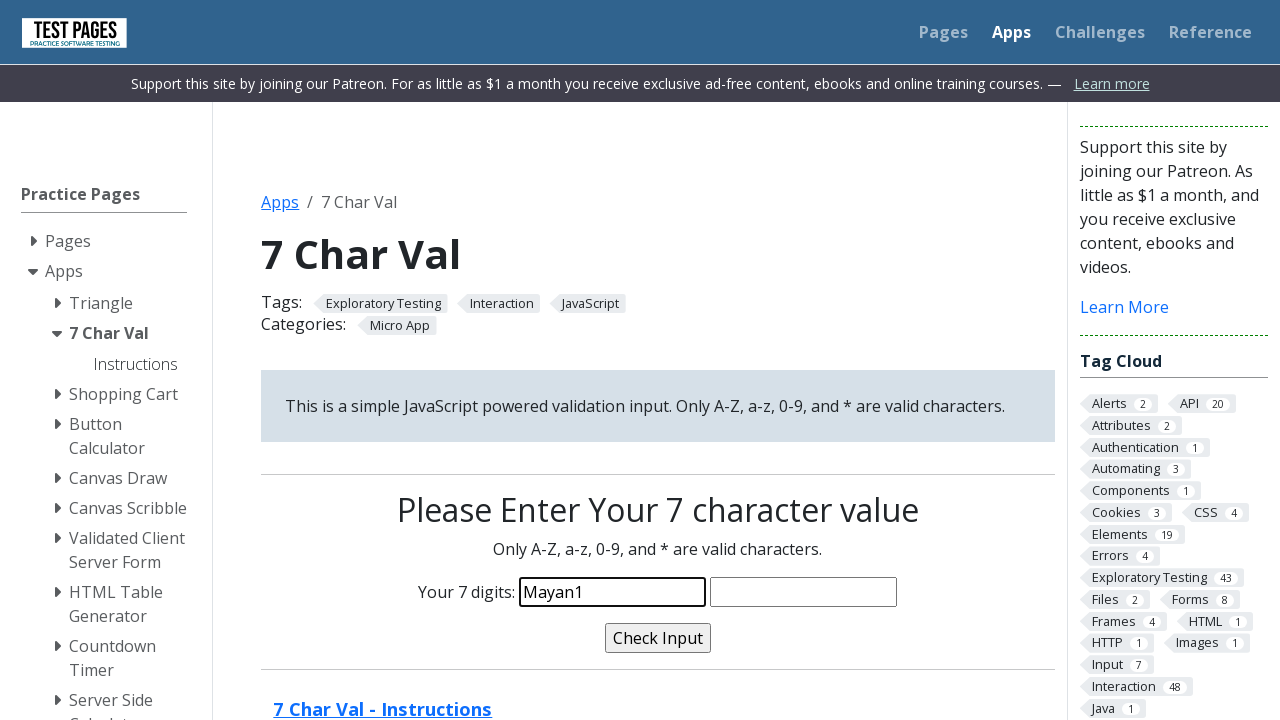

Clicked validate button at (658, 638) on input[name='validate']
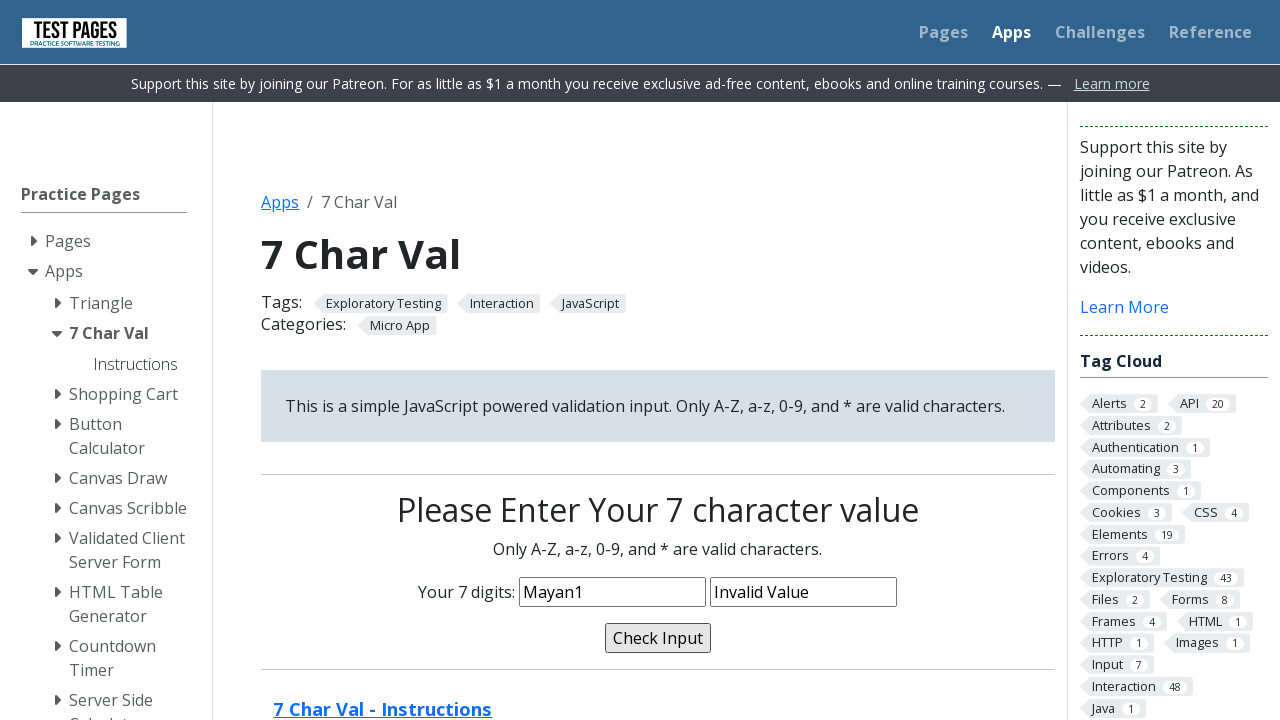

Validation message appeared after submitting short password
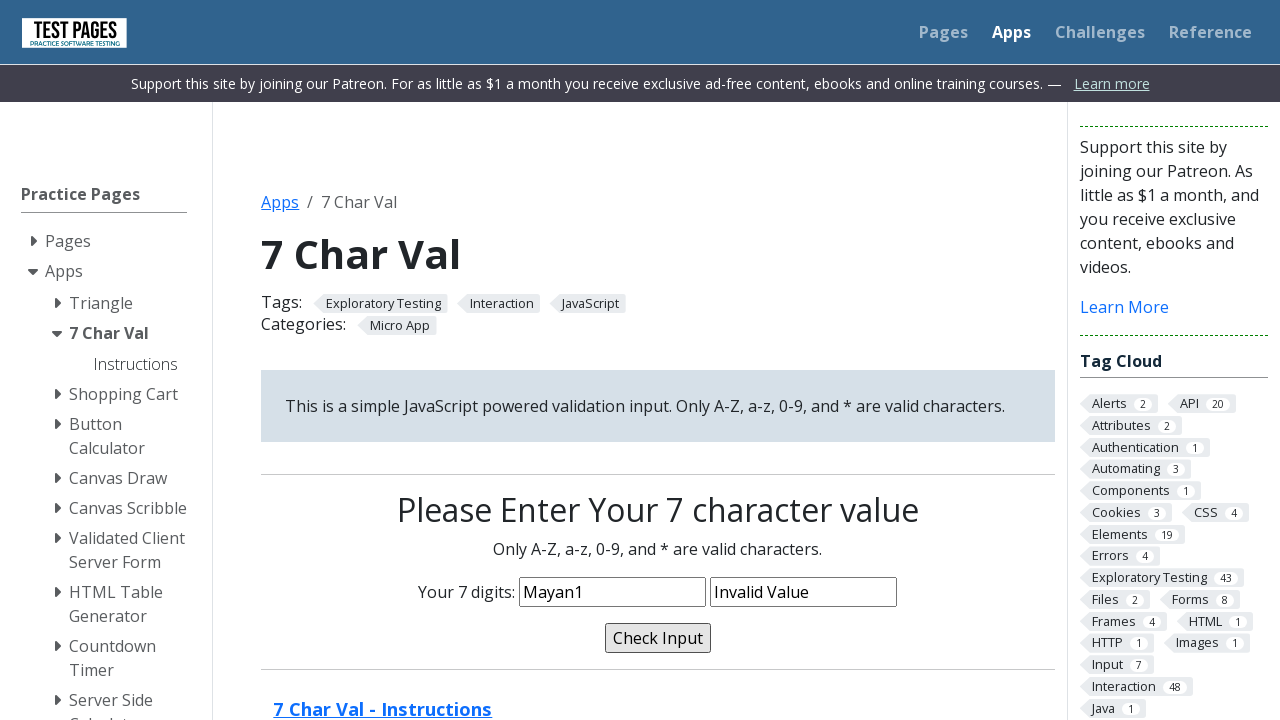

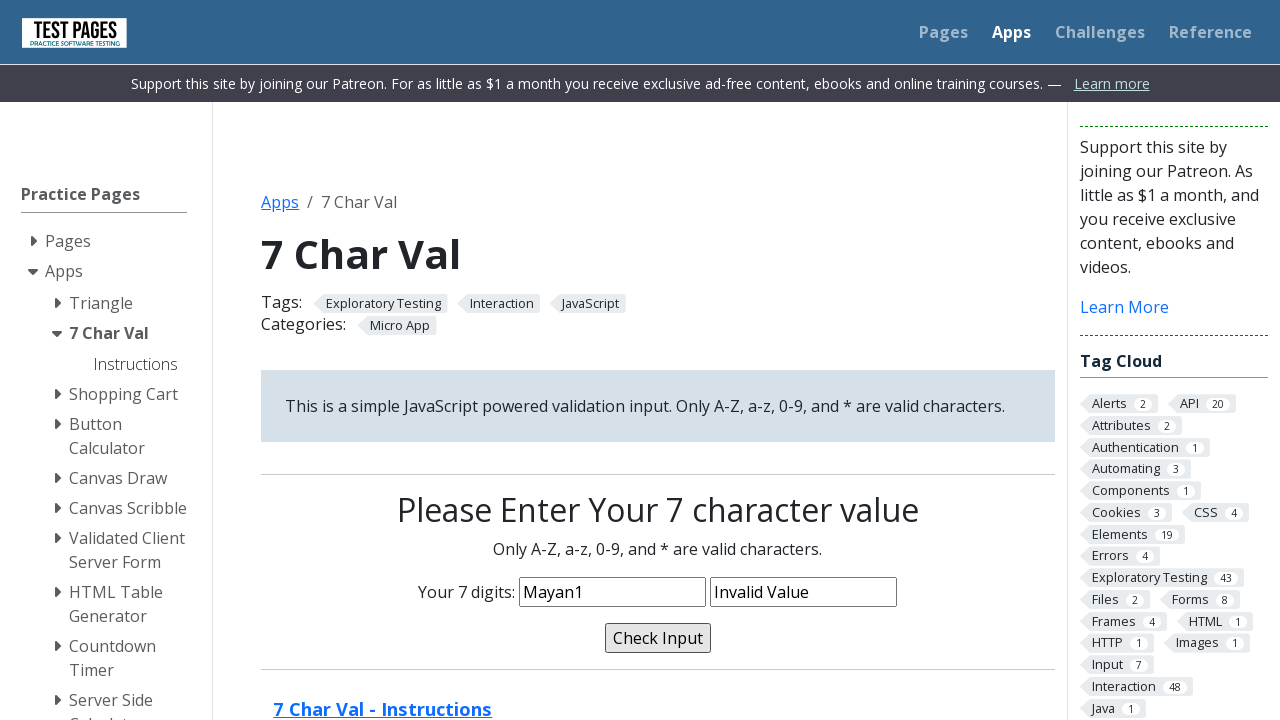